Tests the contact form validation by submitting a form with an invalid email format and verifying the form handles it appropriately.

Starting URL: https://www.automationexercise.com/contact_us

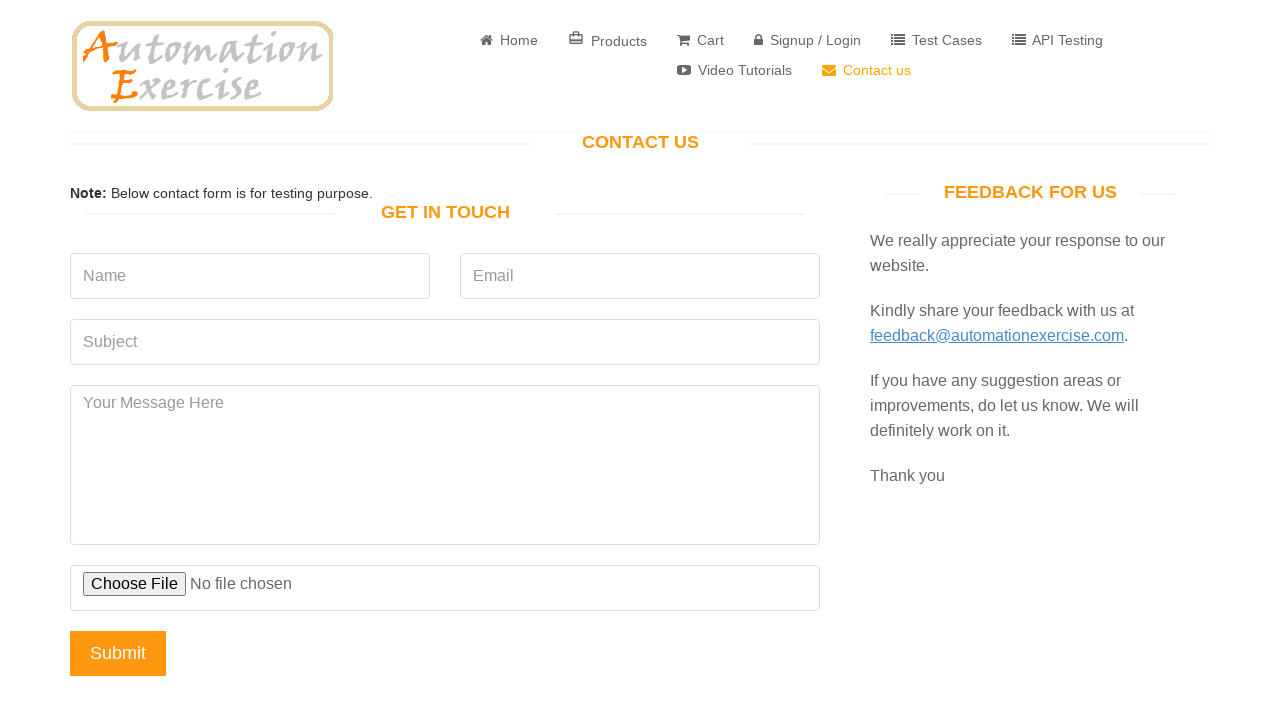

Filled name field with 'Test User' on input[name='name']
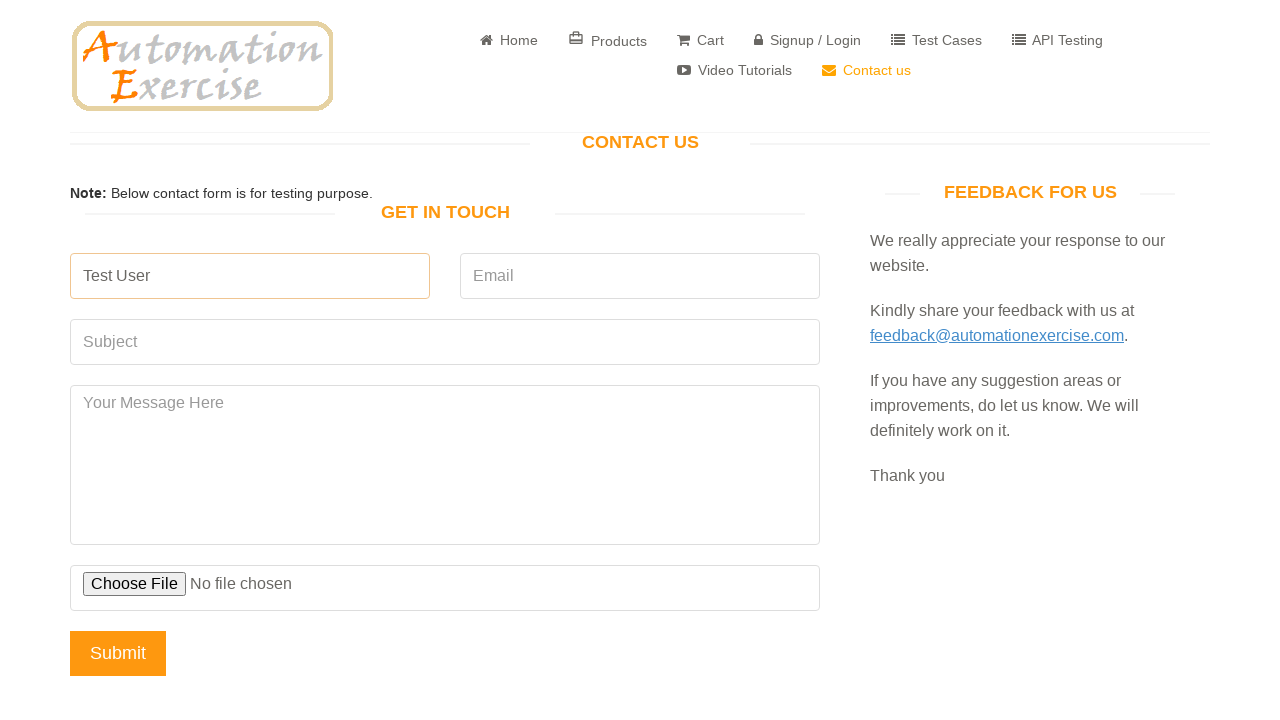

Filled email field with invalid email 'invalidemail.com' (missing @) on input[name='email']
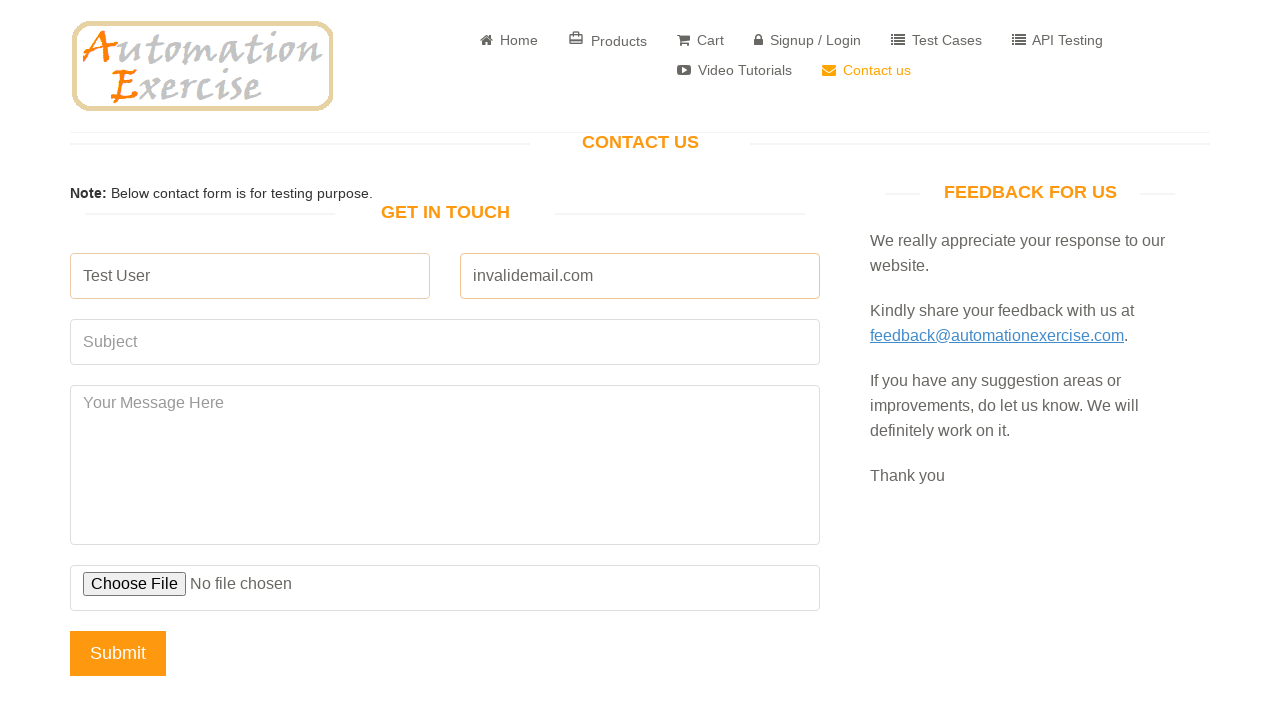

Filled subject field with 'Automation Test' on input[name='subject']
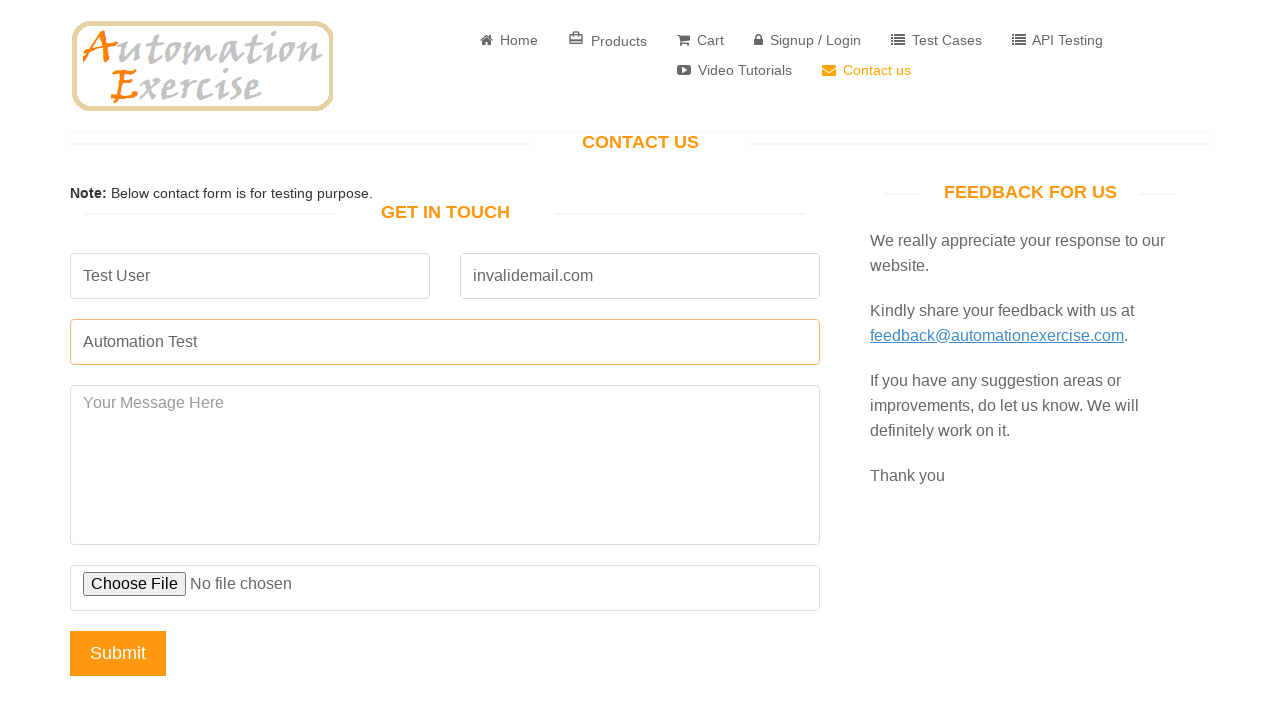

Filled message field with 'Message with invalid email' on textarea[name='message']
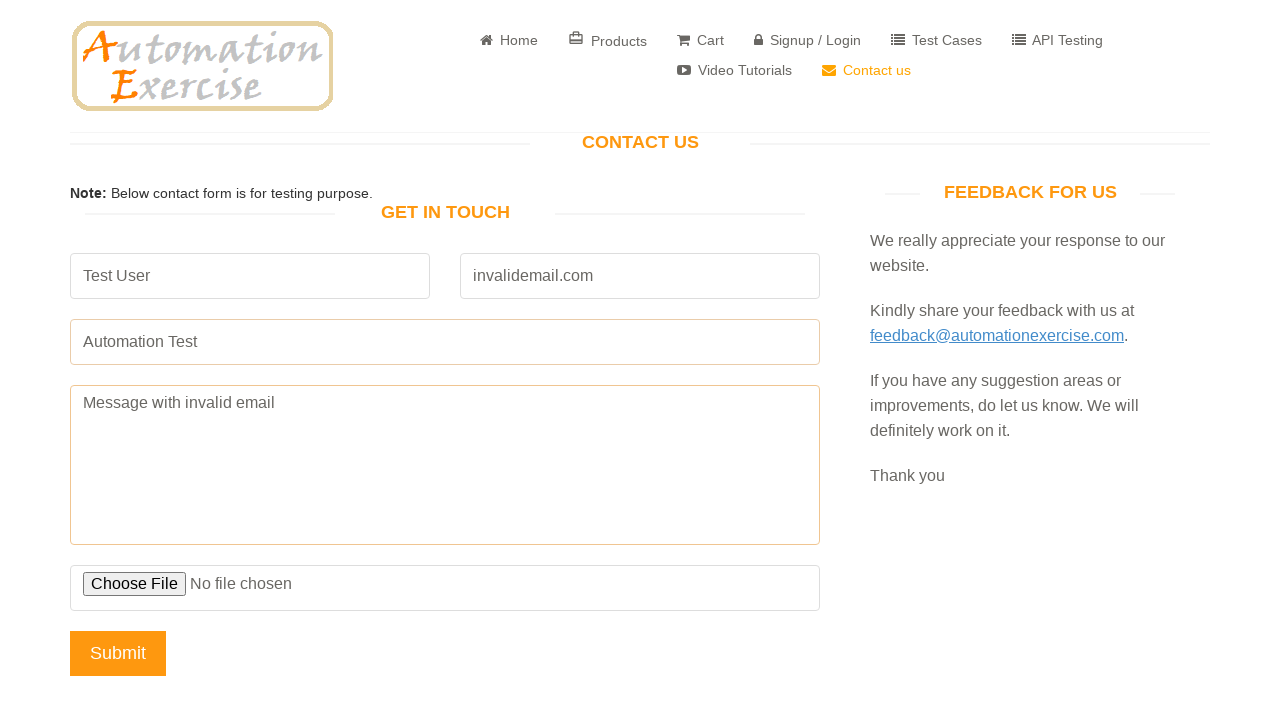

Clicked submit button on contact form at (118, 653) on input[name='submit']
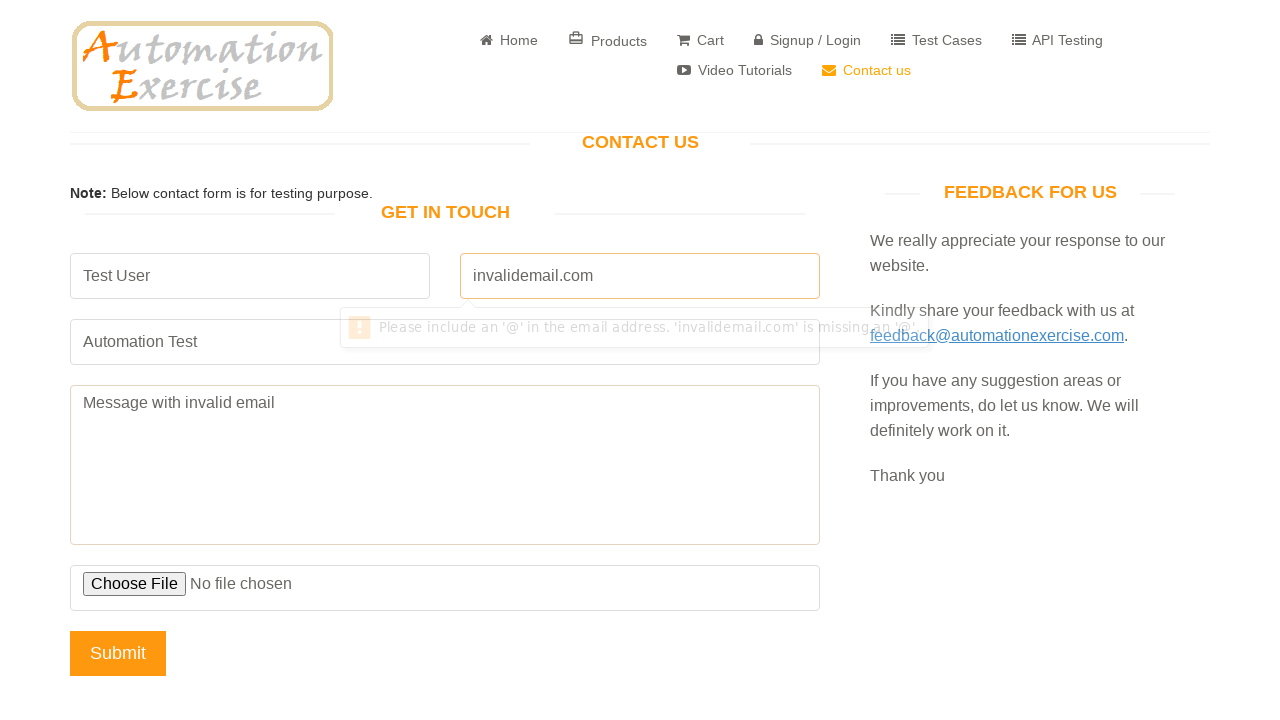

Set up dialog handler to accept alerts
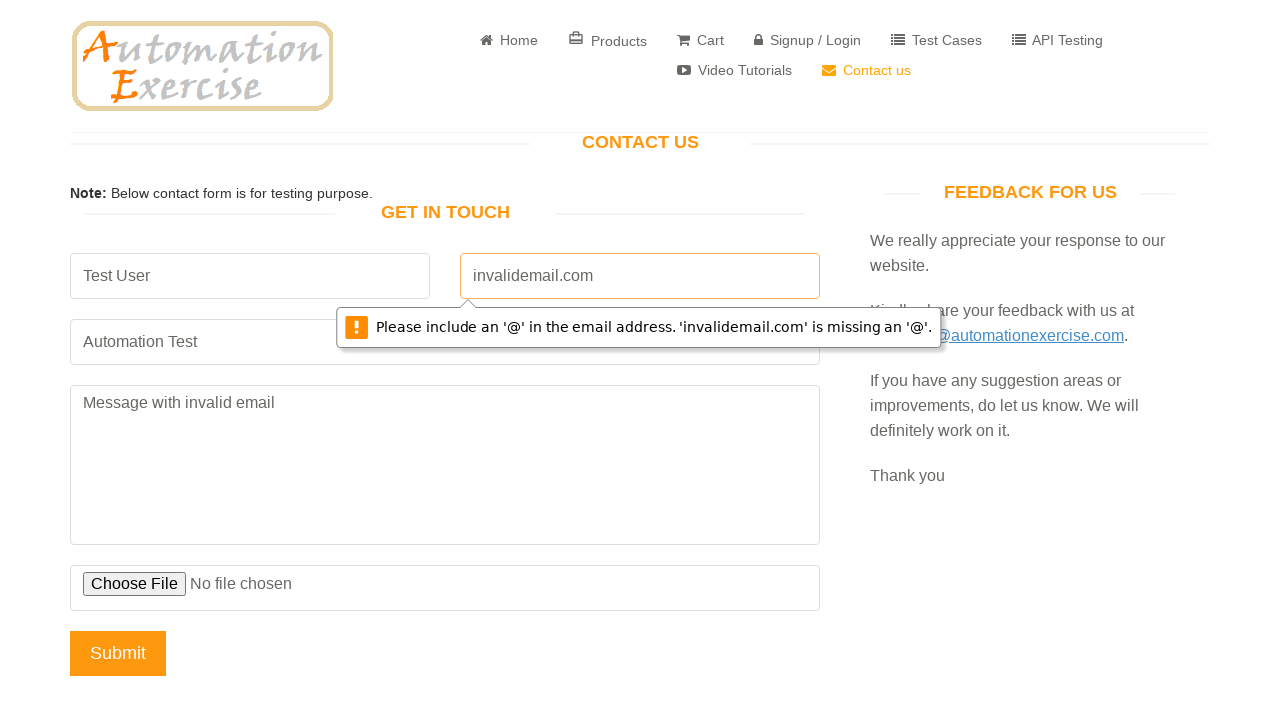

Waited 1 second for page to process form submission
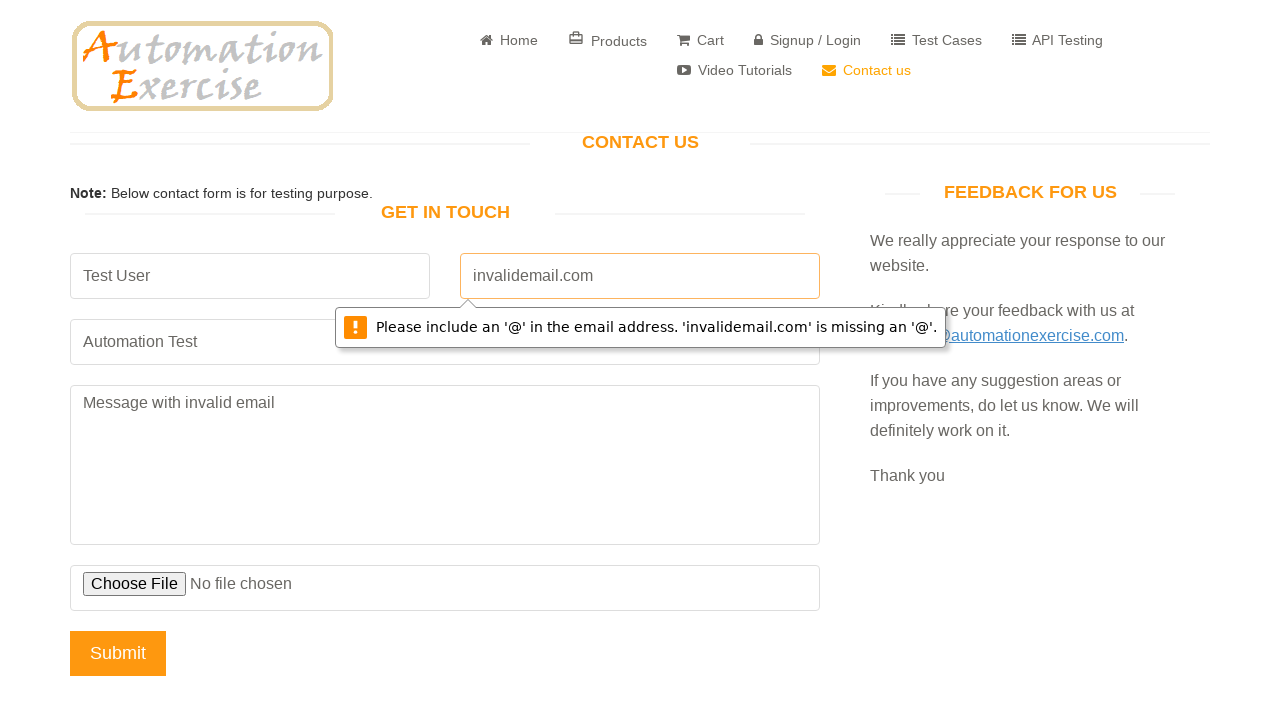

Located success message element to verify form submission
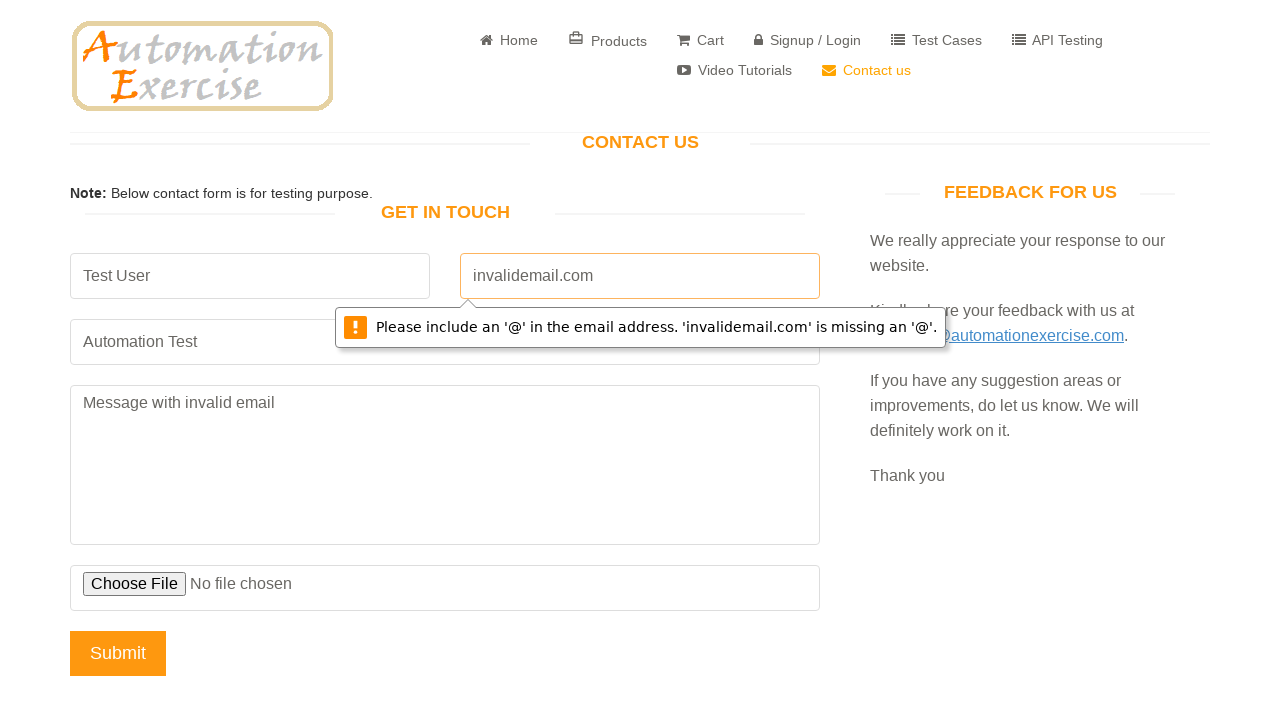

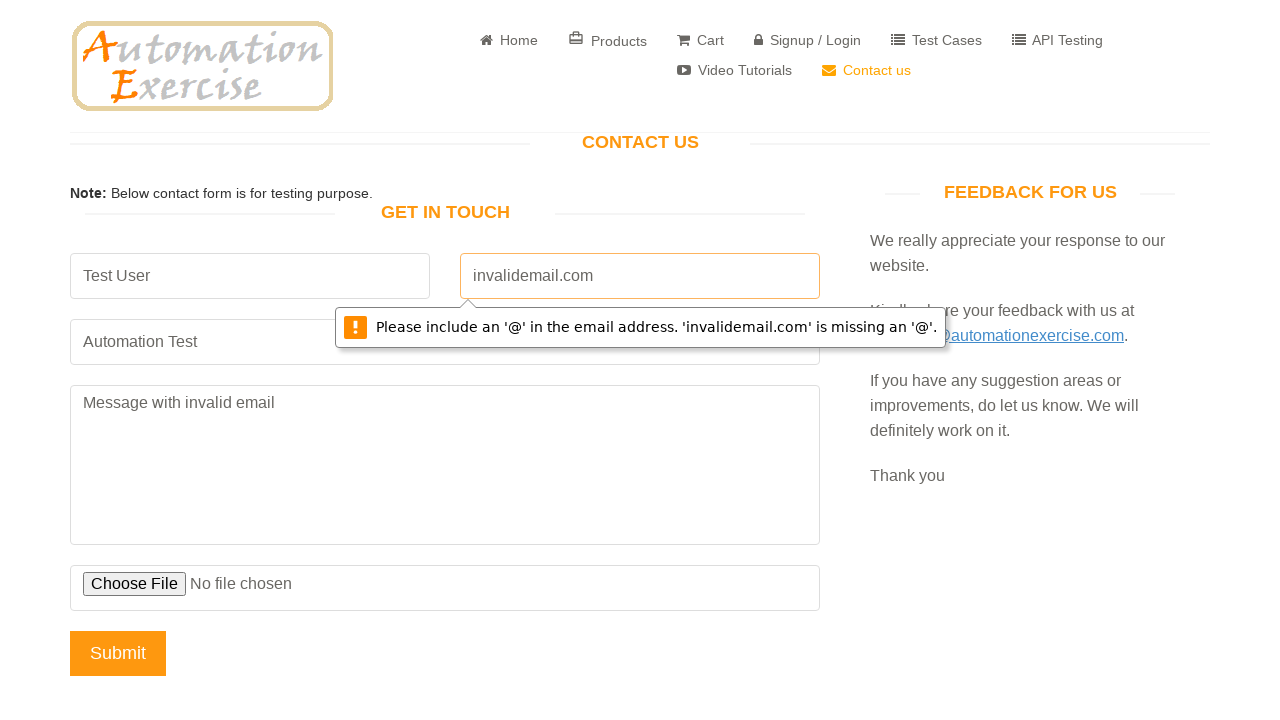